Tests alert handling functionality by clicking a button that triggers a JavaScript alert and then accepting the alert dialog

Starting URL: http://demo.automationtesting.in/Alerts.html

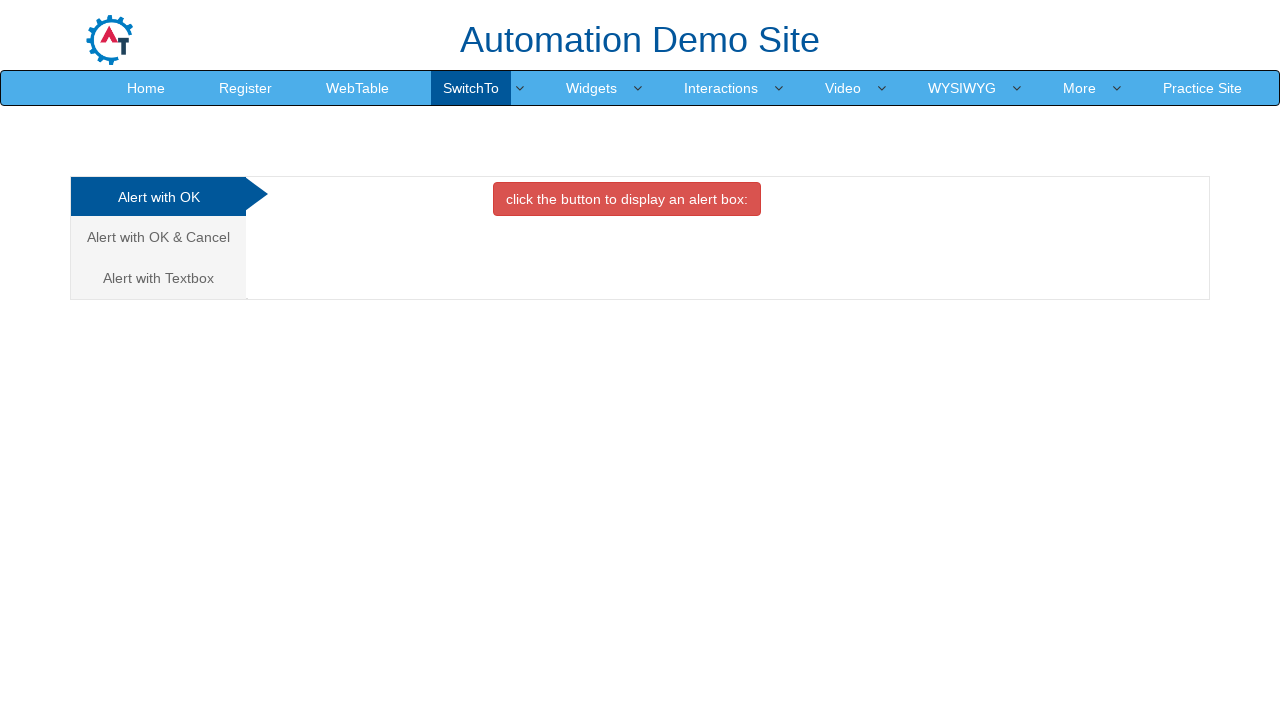

Set up dialog handler to accept JavaScript alerts
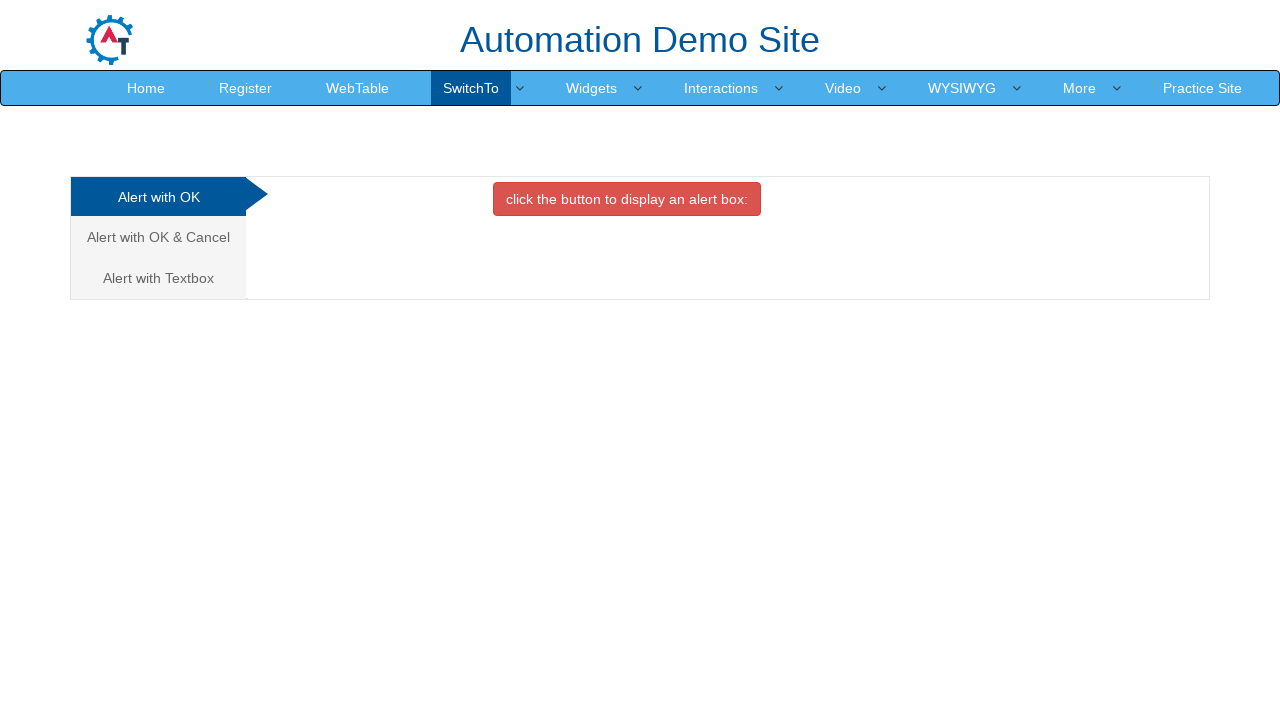

Clicked button that triggers JavaScript alert at (627, 199) on xpath=//button[@onclick='alertbox()']
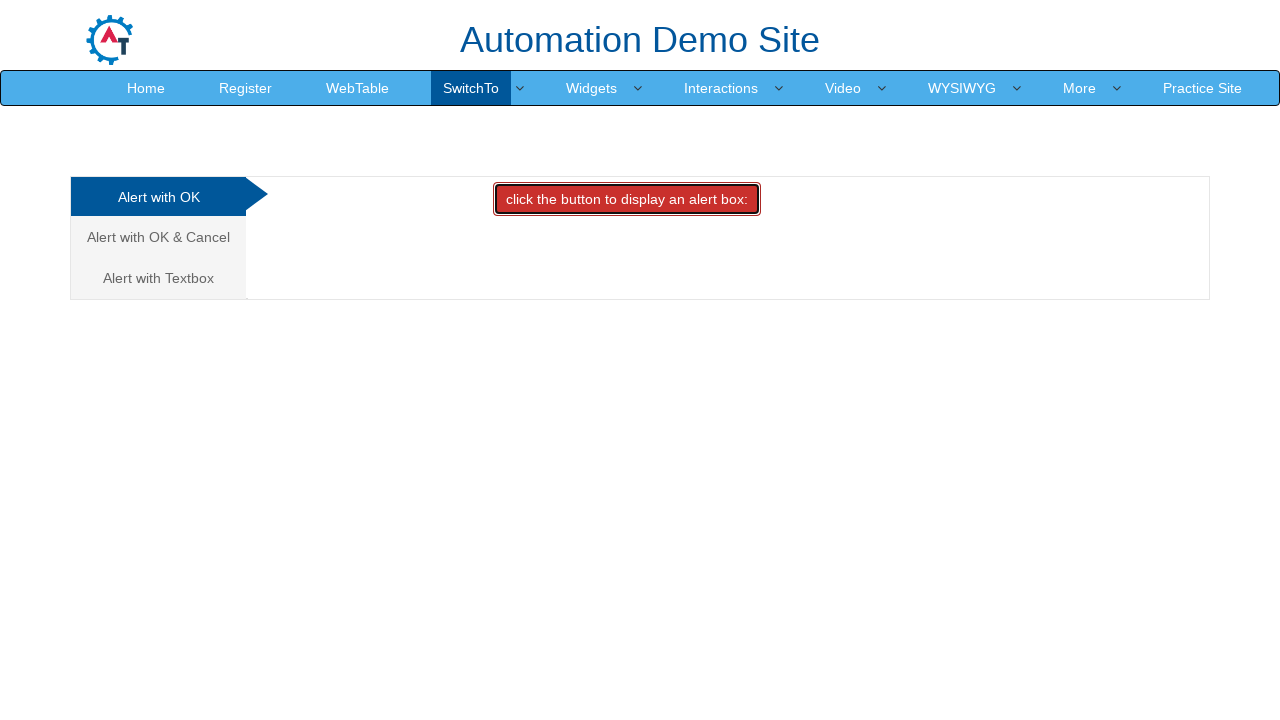

Waited 500ms for alert dialog to be processed
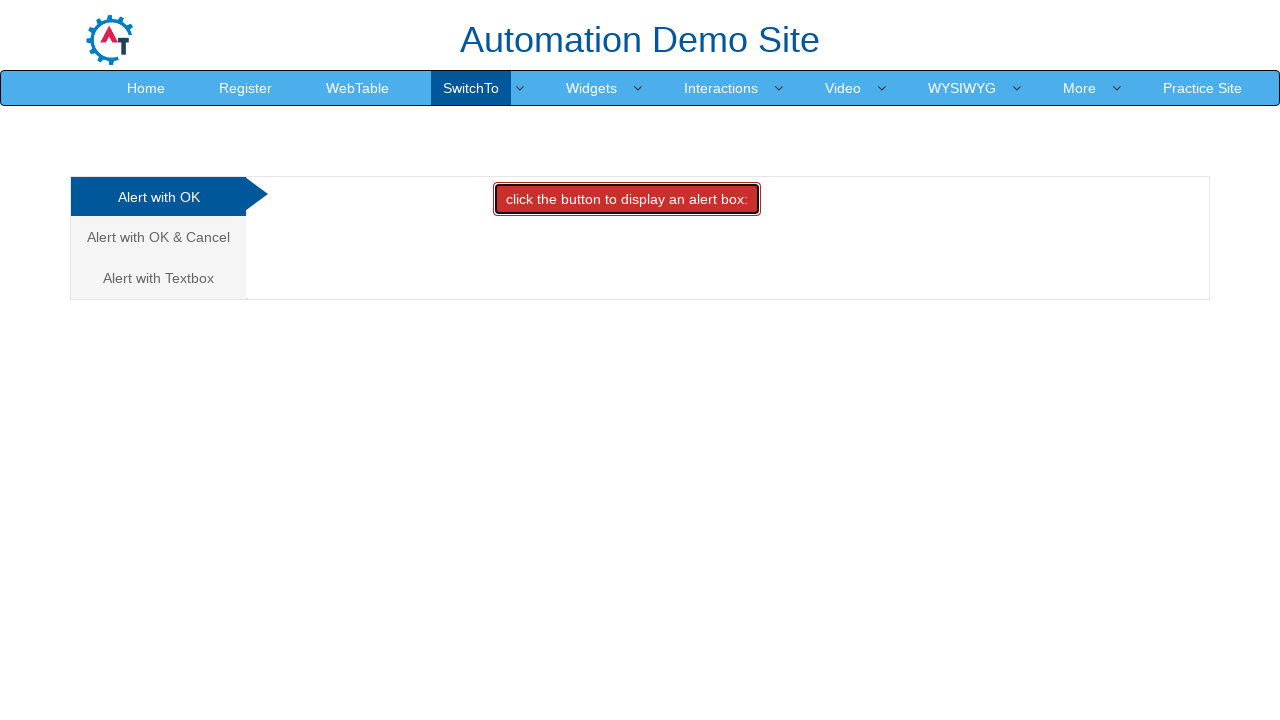

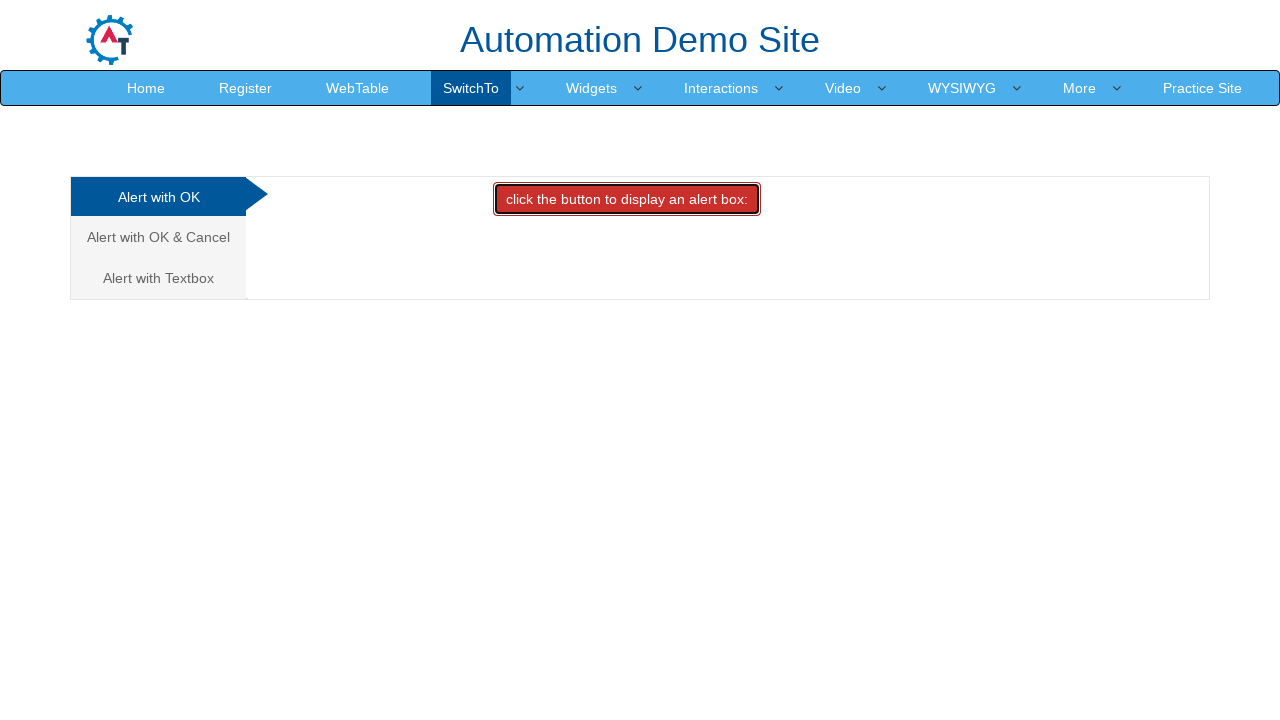